Verifies that the Elemental Selenium link on the Typos page is clickable

Starting URL: https://the-internet.herokuapp.com/typos

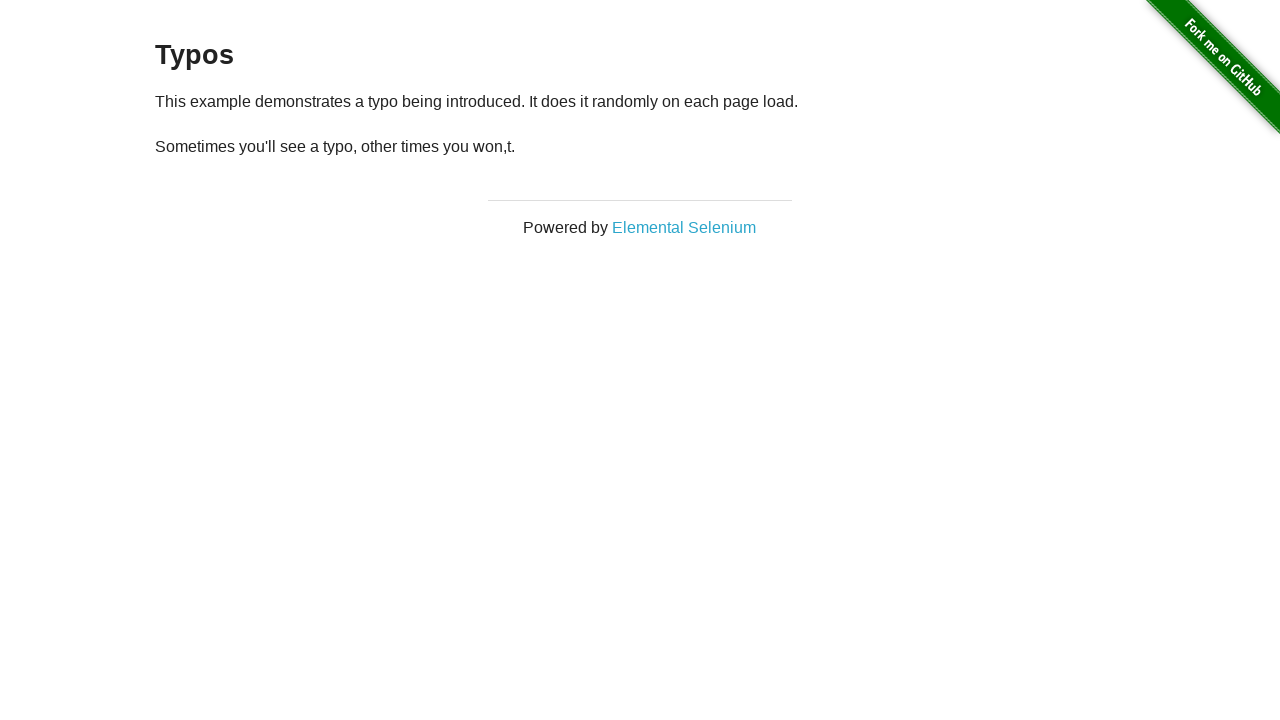

Navigated to Typos page
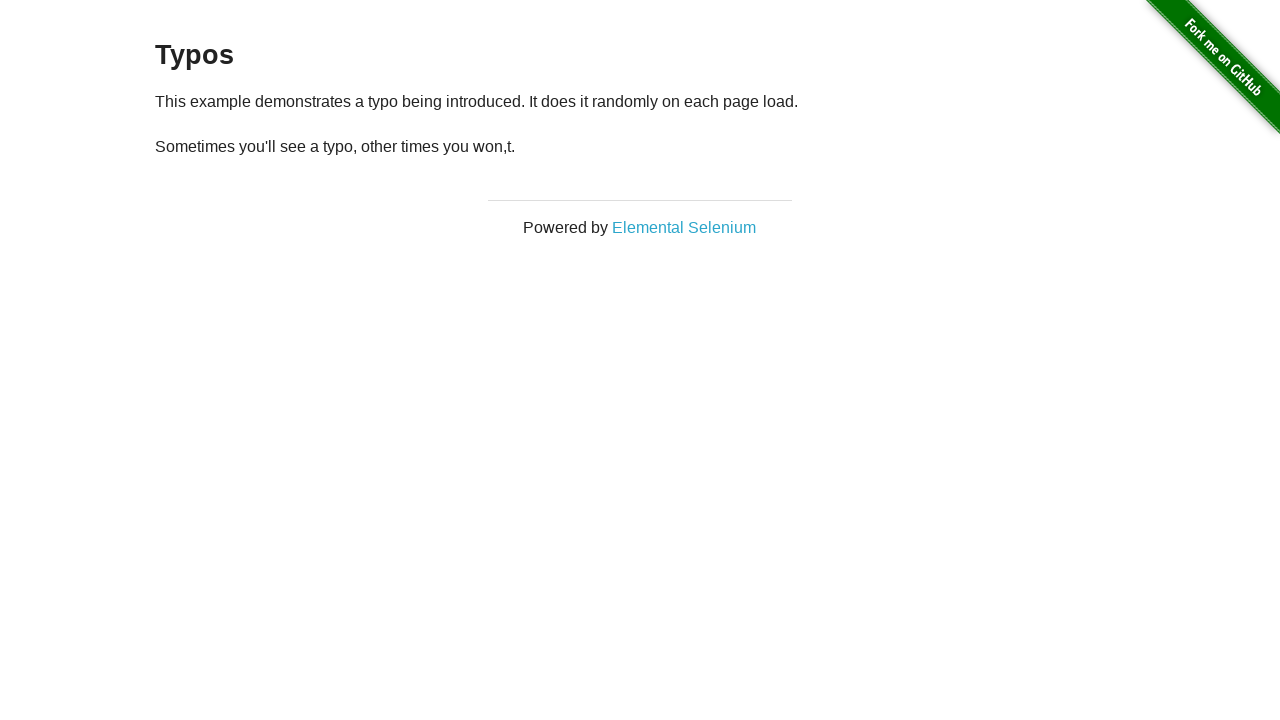

Clicked the Elemental Selenium link at (684, 227) on text=Elemental Selenium
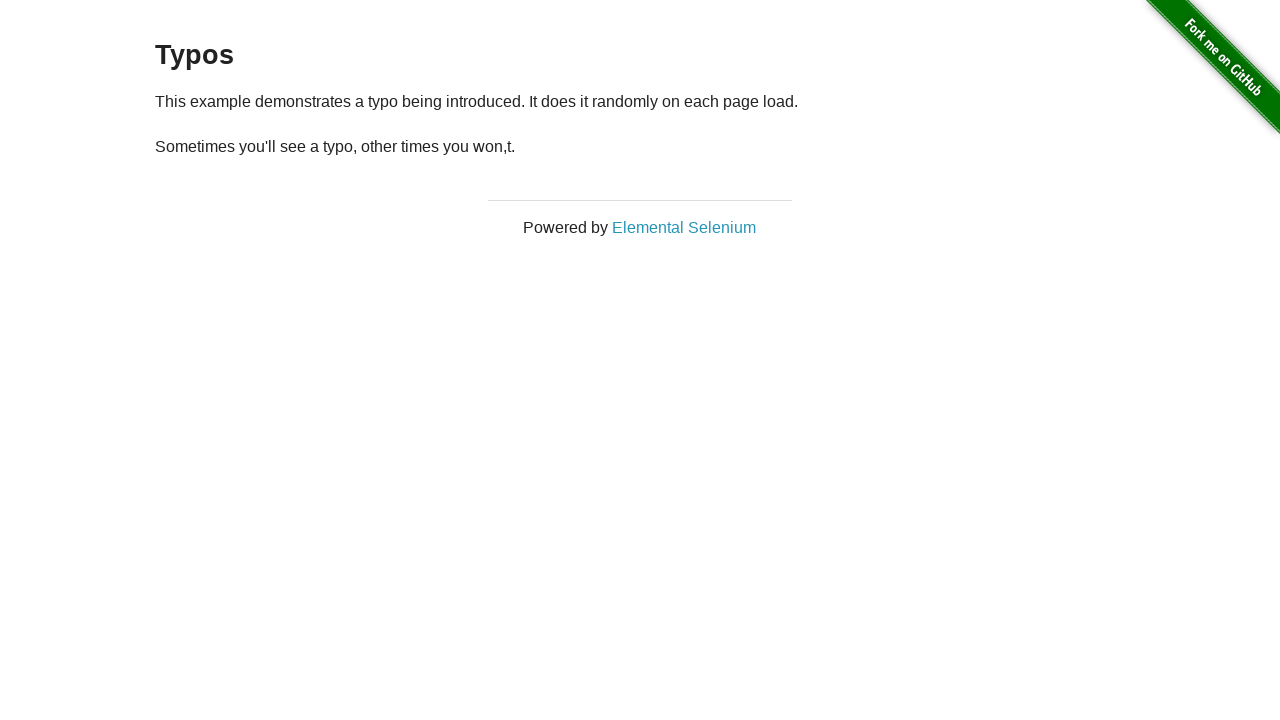

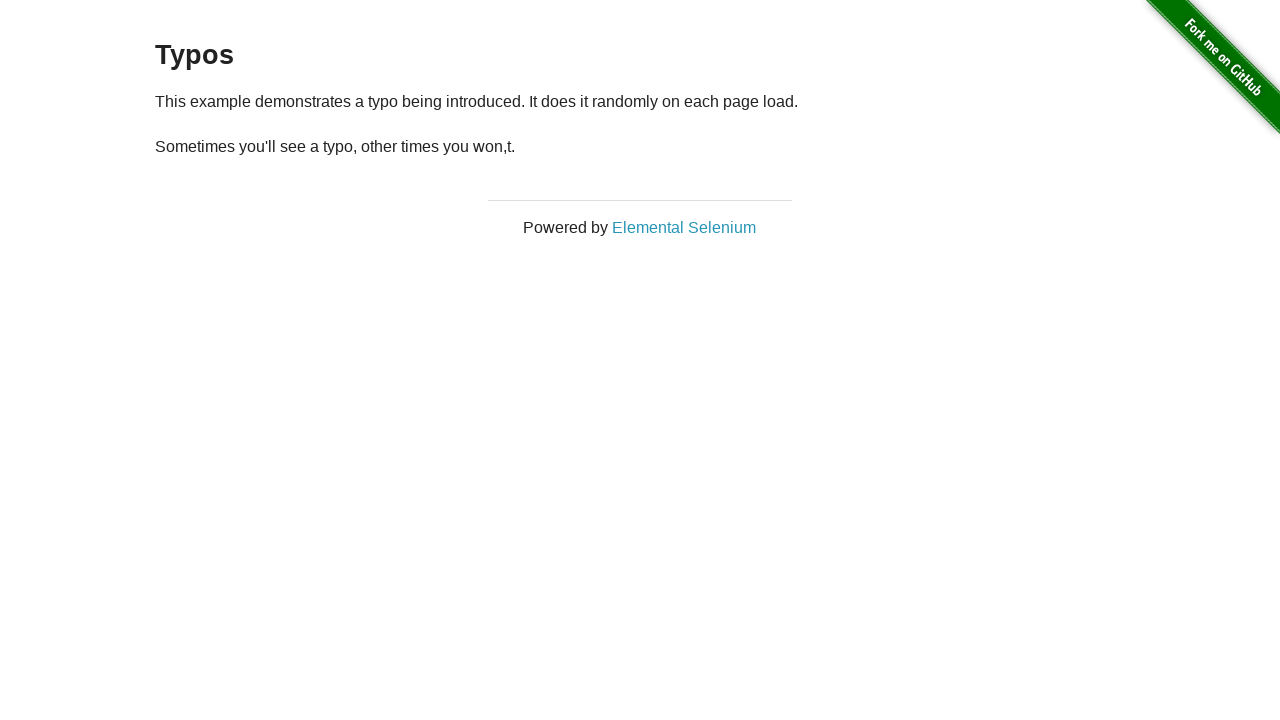